Tests JavaScript alert handling by clicking a button that triggers an alert, accepting it, and verifying the result message

Starting URL: https://the-internet.herokuapp.com/javascript_alerts

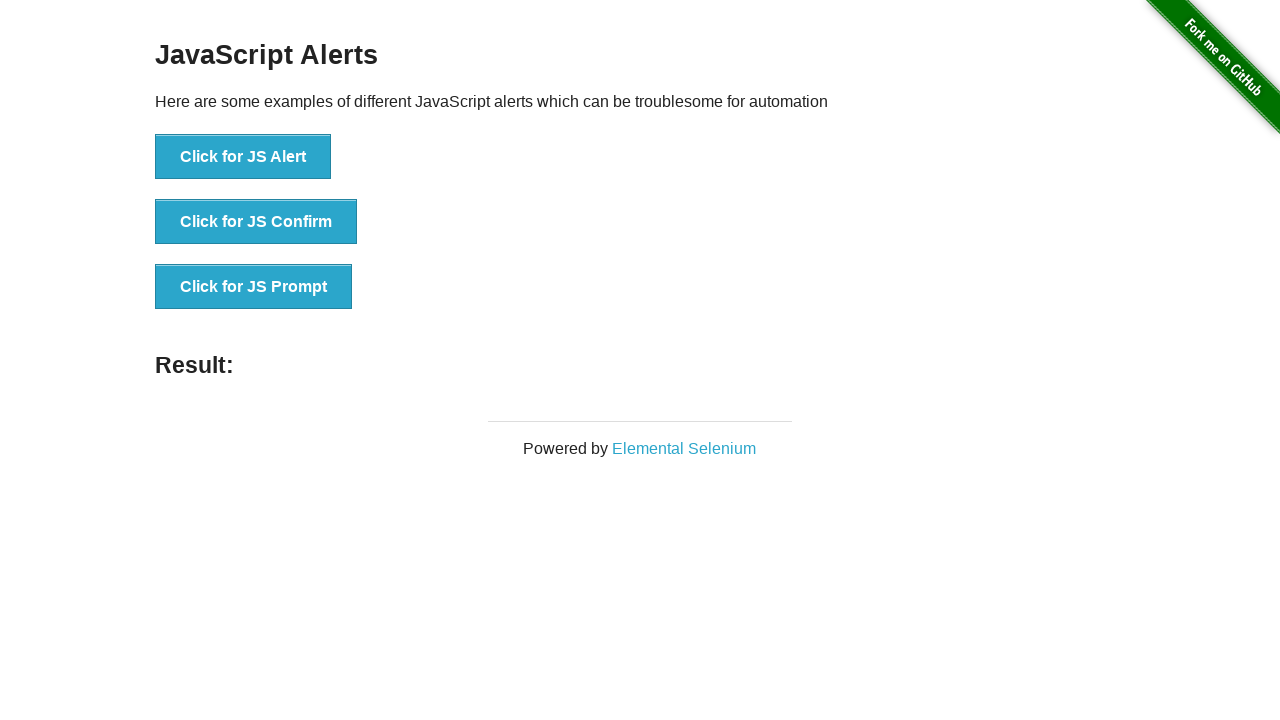

Clicked button to trigger JavaScript alert at (243, 157) on text='Click for JS Alert'
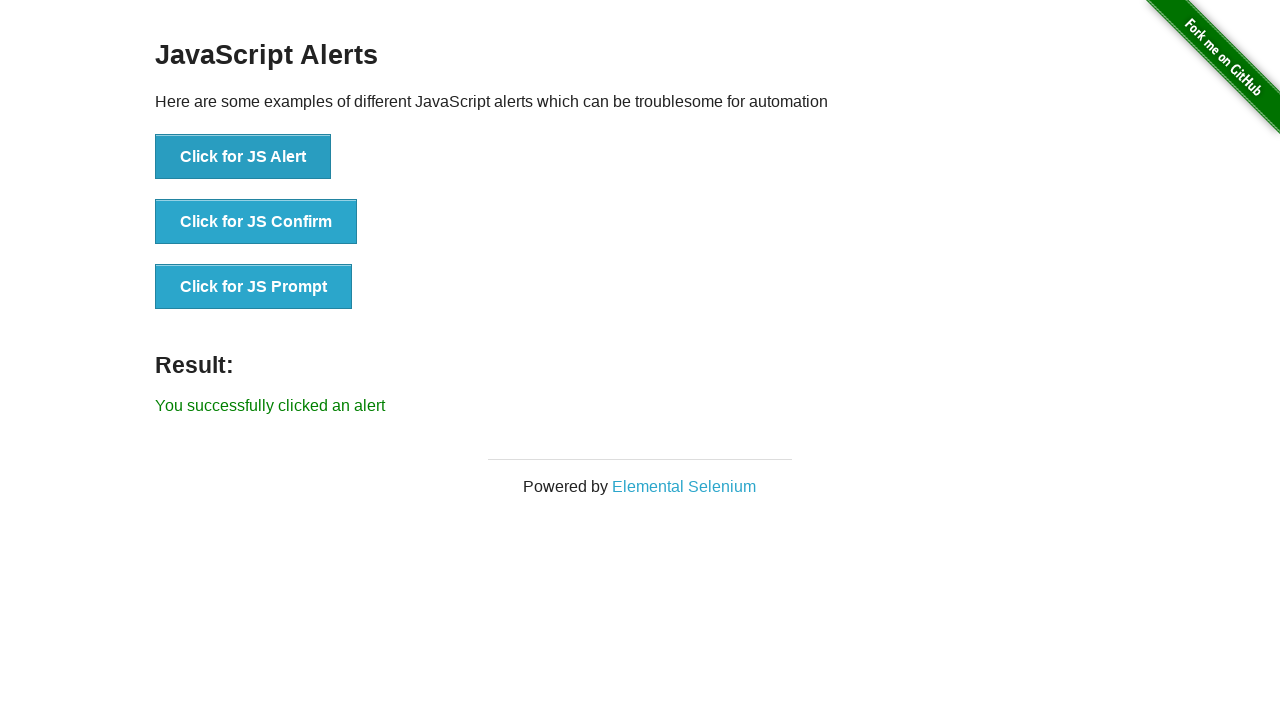

Set up dialog handler to accept alert
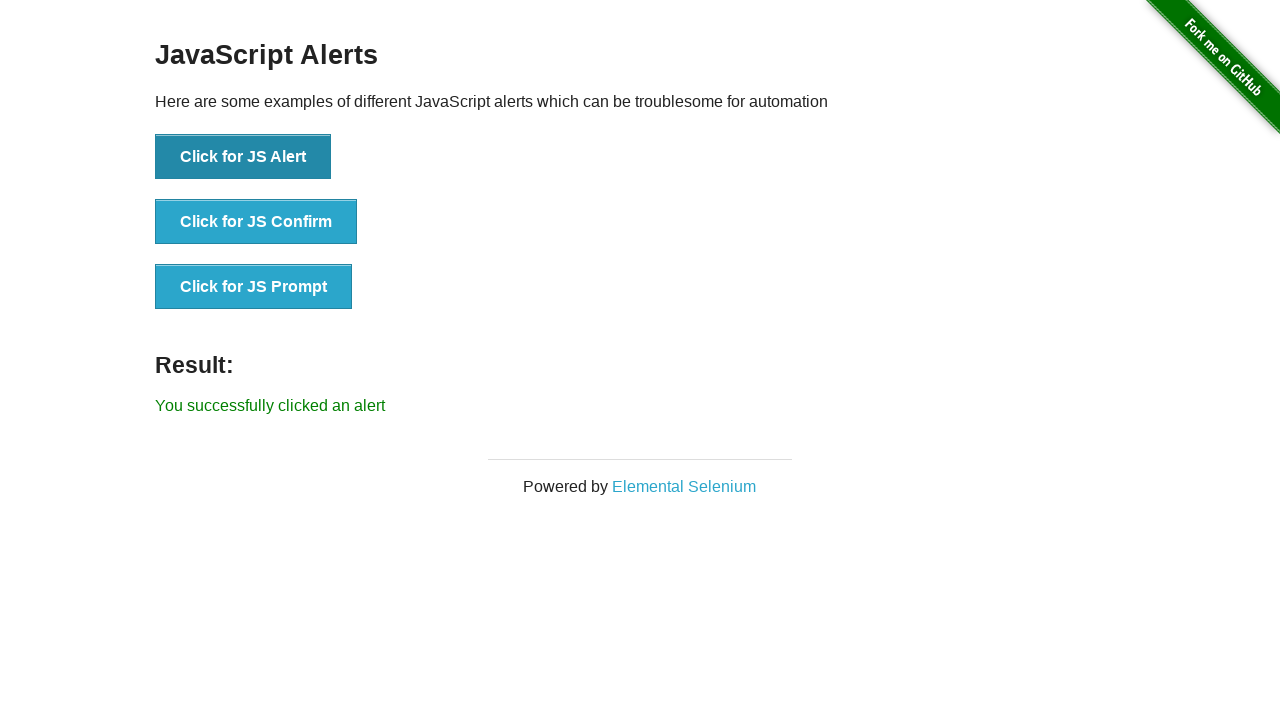

Retrieved result message text
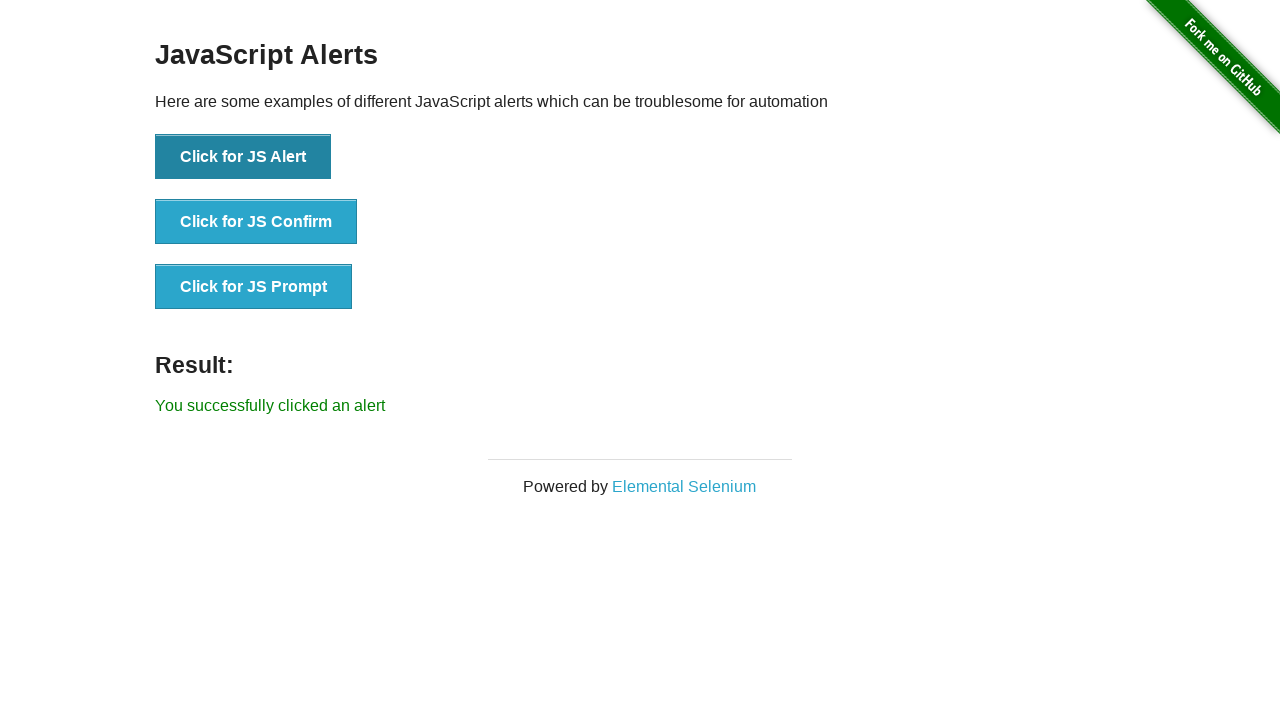

Verified result message matches expected text: 'You successfully clicked an alert'
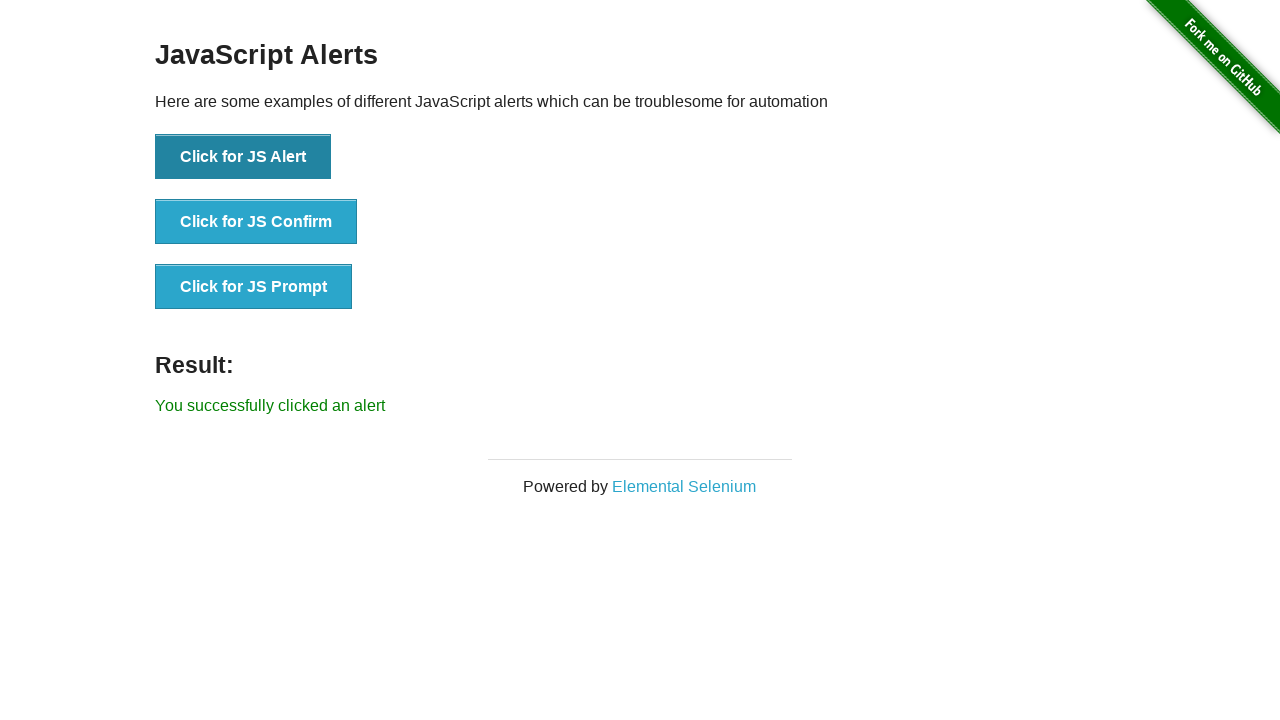

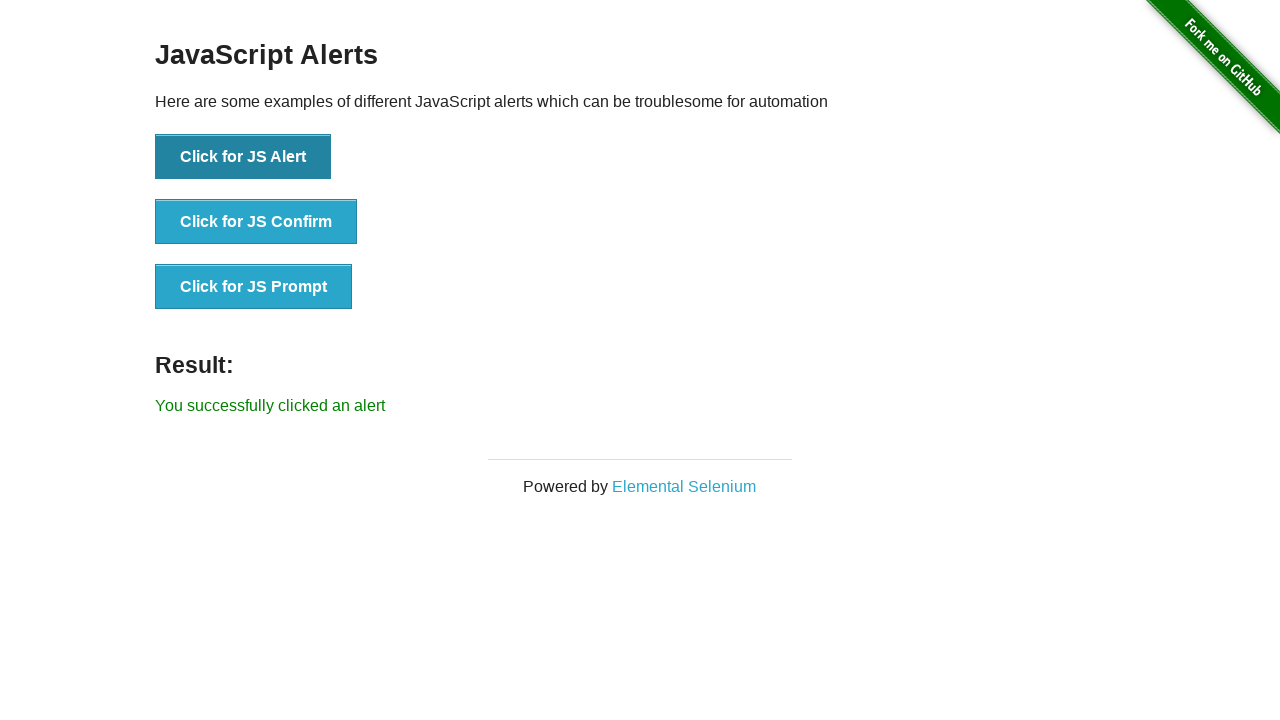